Tests multi-select functionality by selecting a car from dropdown, selecting multiple countries from a list, and moving selected countries to another list

Starting URL: http://only-testing-blog.blogspot.com/2014/01/textbox.html

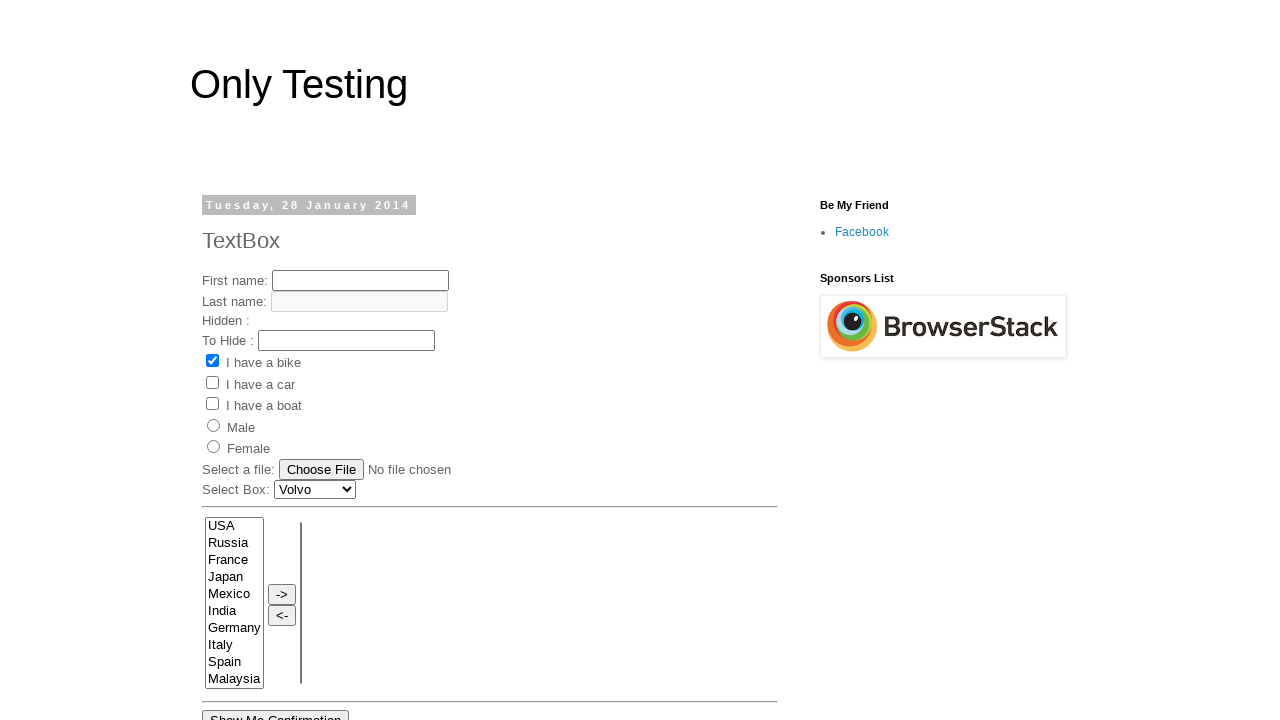

Selected 'Renault' from car dropdown on #Carlist
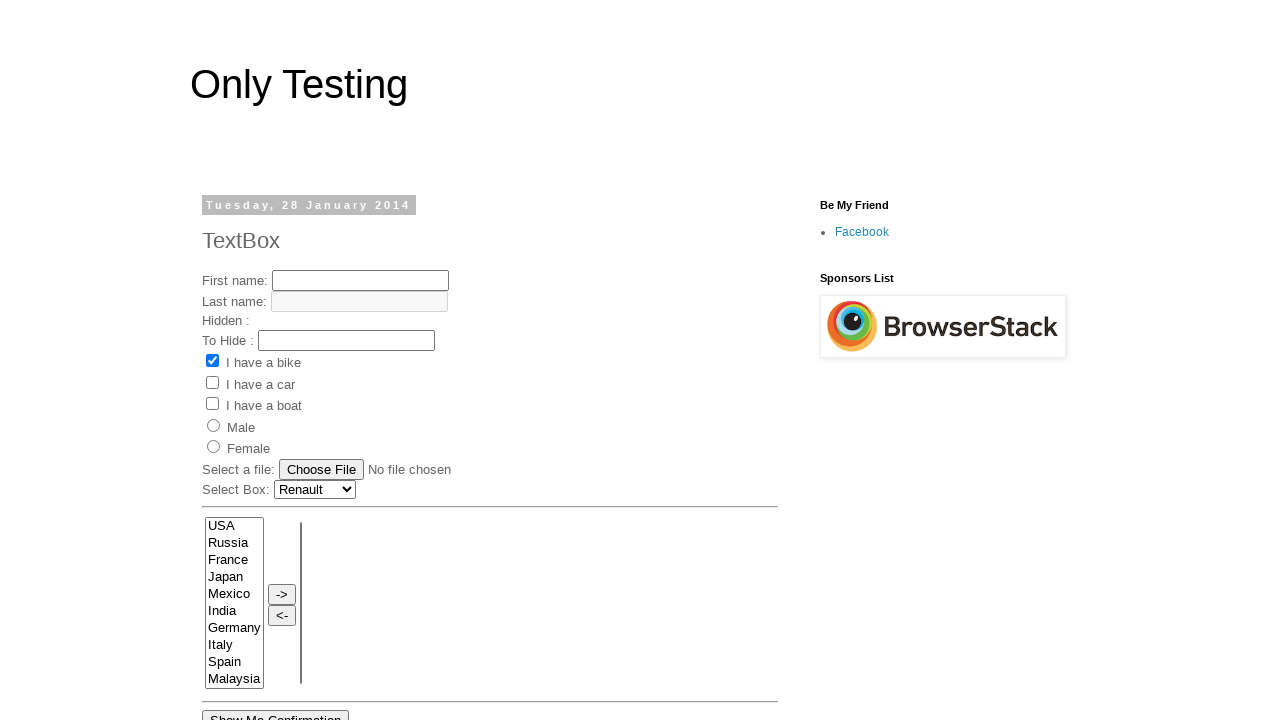

Selected Japan from country list (index 2) on select[name='FromLB']
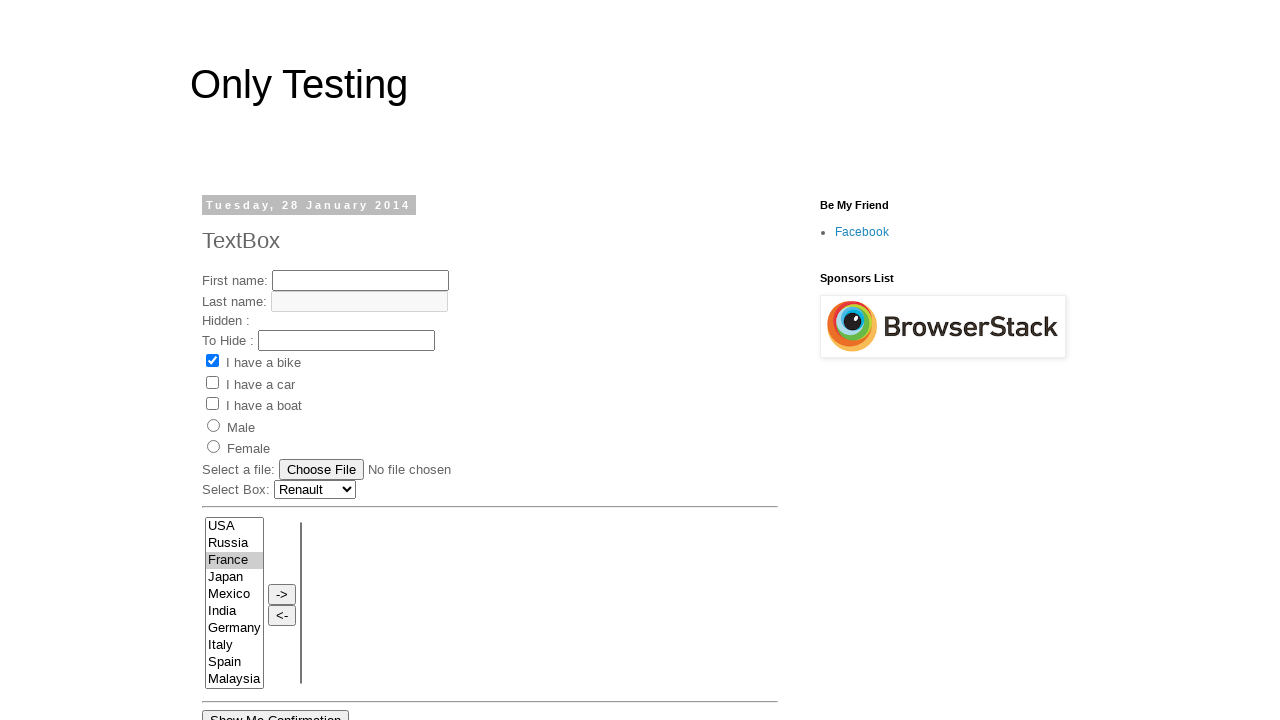

Waited 2 seconds after selecting Japan
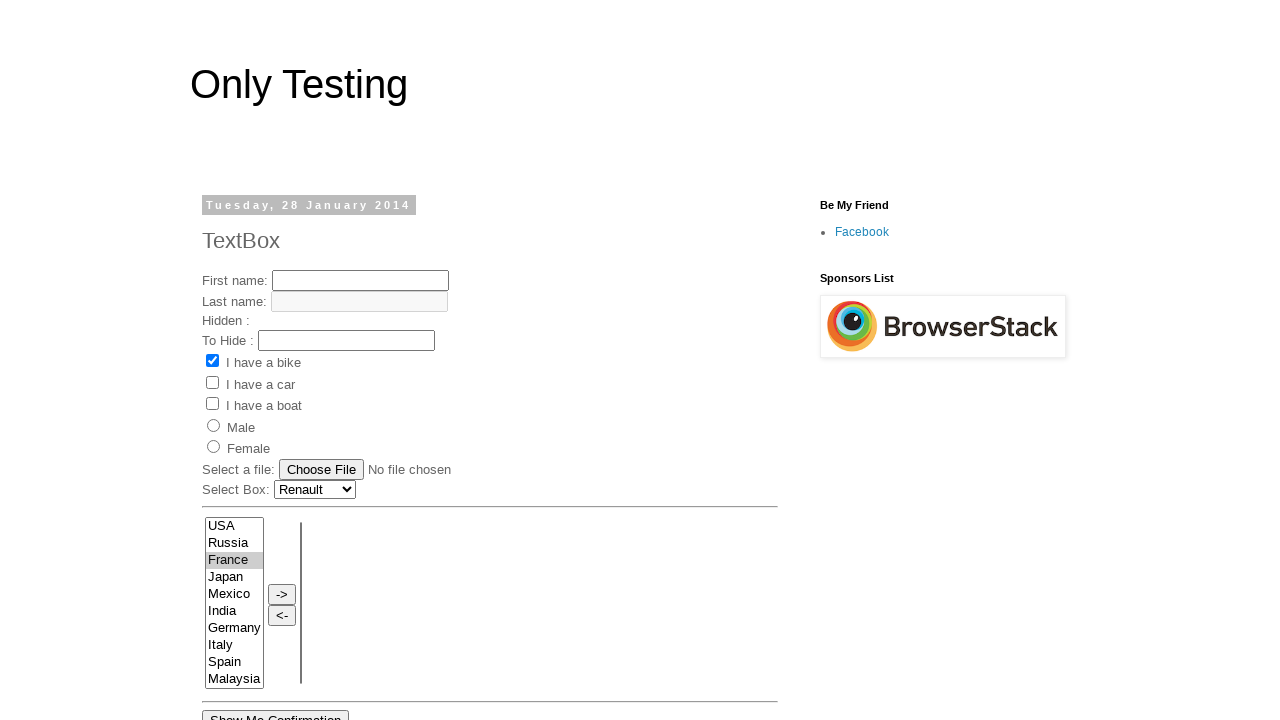

Selected India from country list (index 5) on select[name='FromLB']
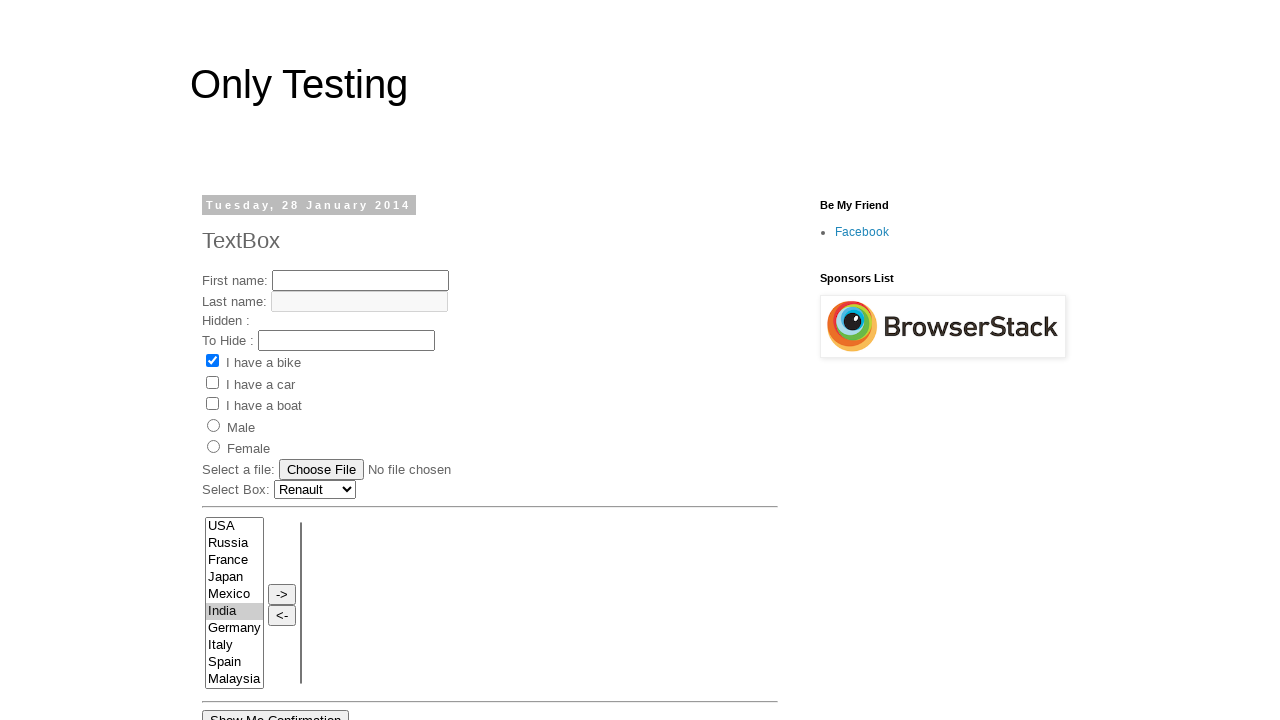

Waited 2 seconds after selecting India
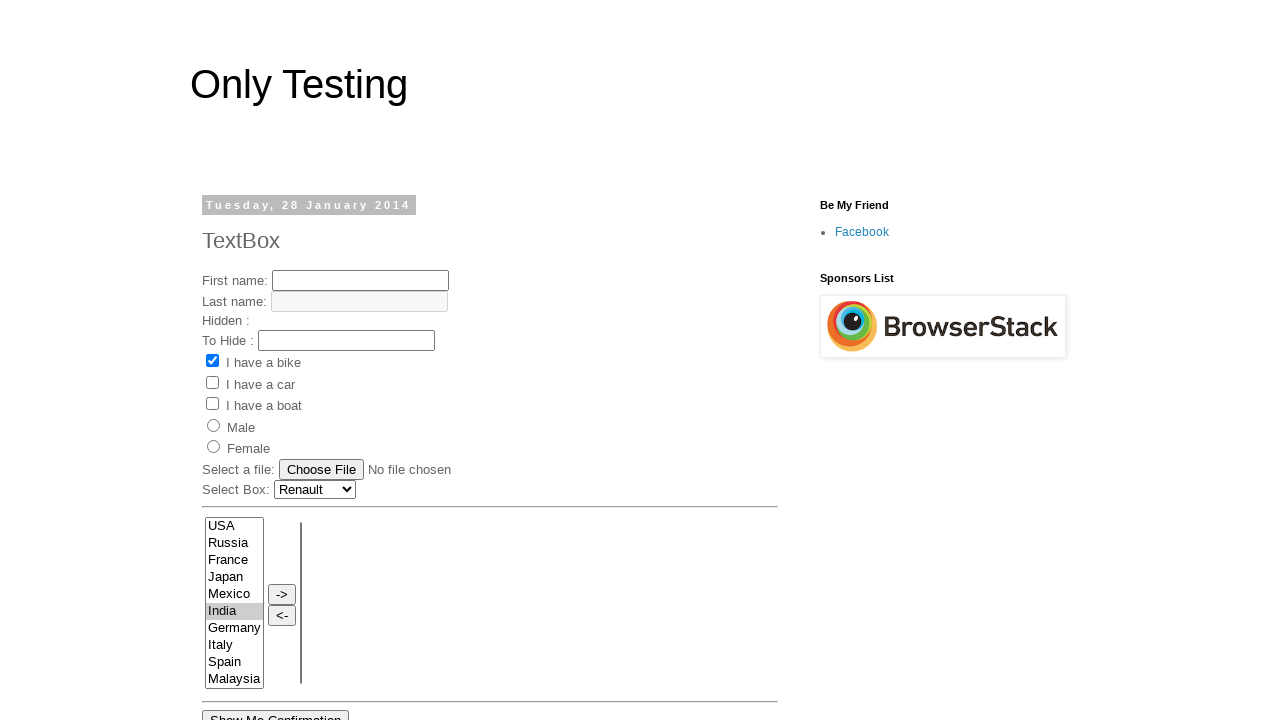

Pressed Control key
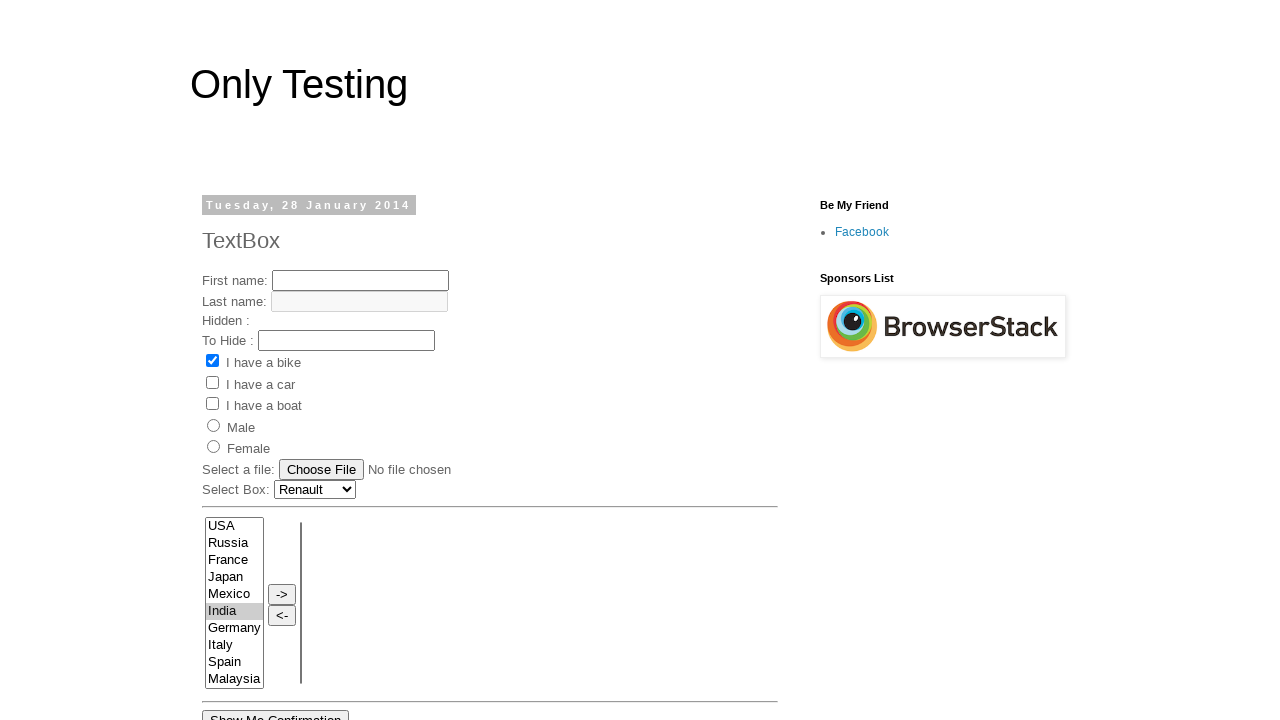

Clicked India option to deselect it at (234, 612) on select[name='FromLB'] >> option:nth-child(6)
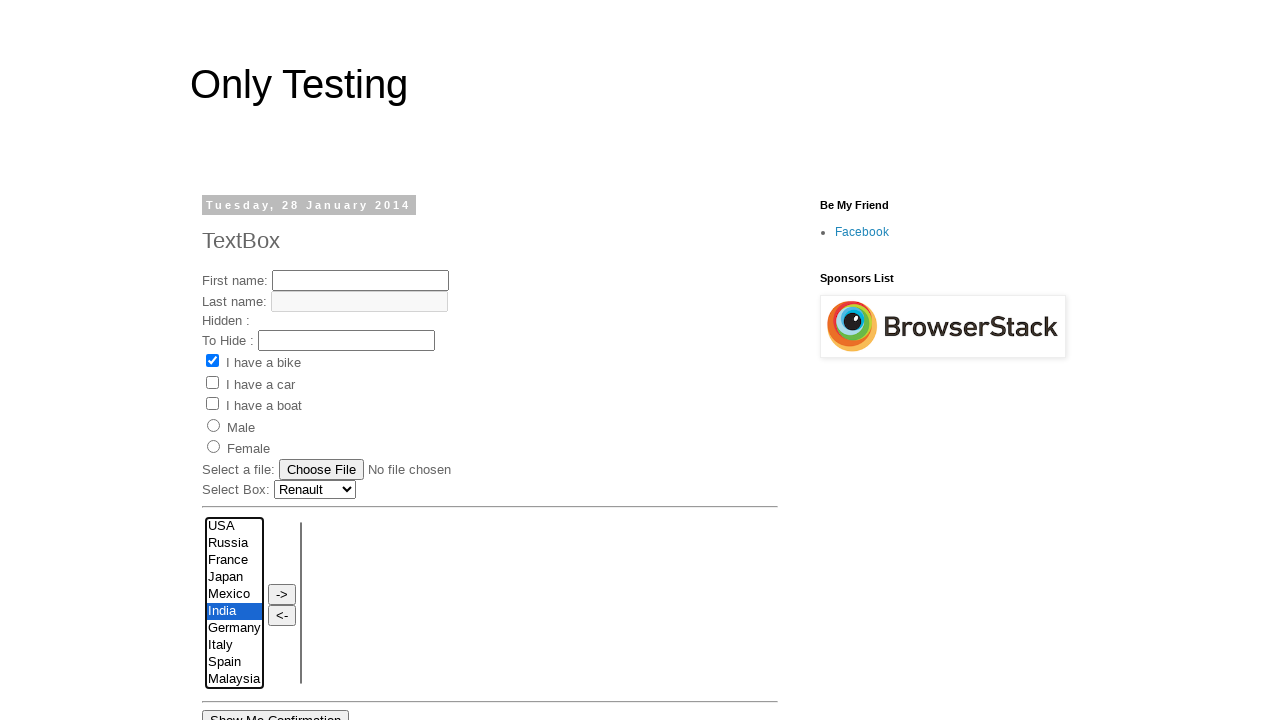

Released Control key
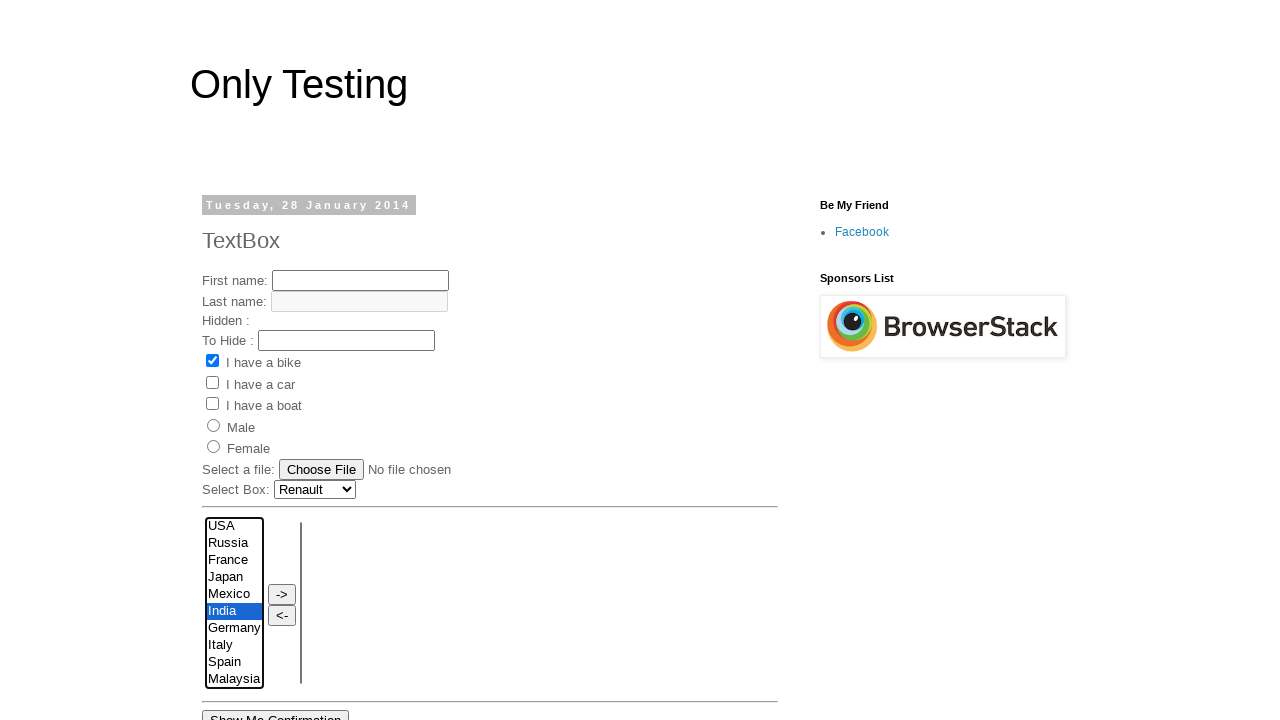

Waited 2 seconds after deselecting India
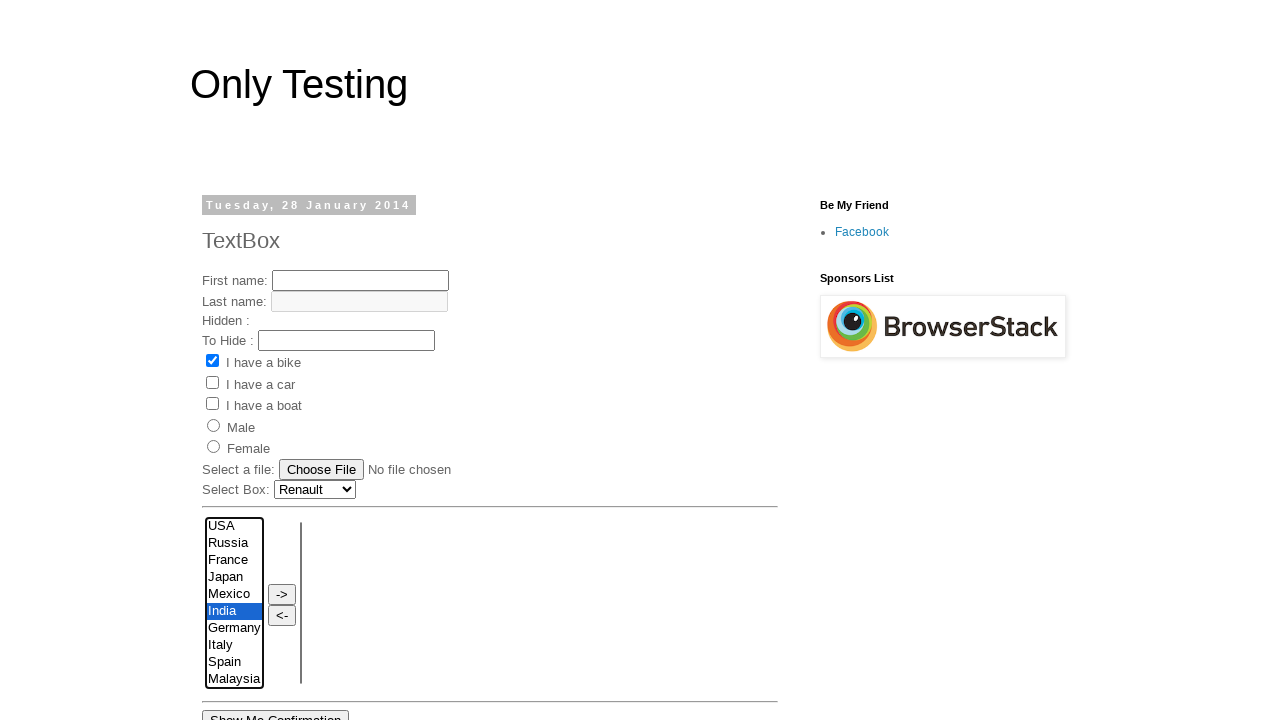

Pressed Control key
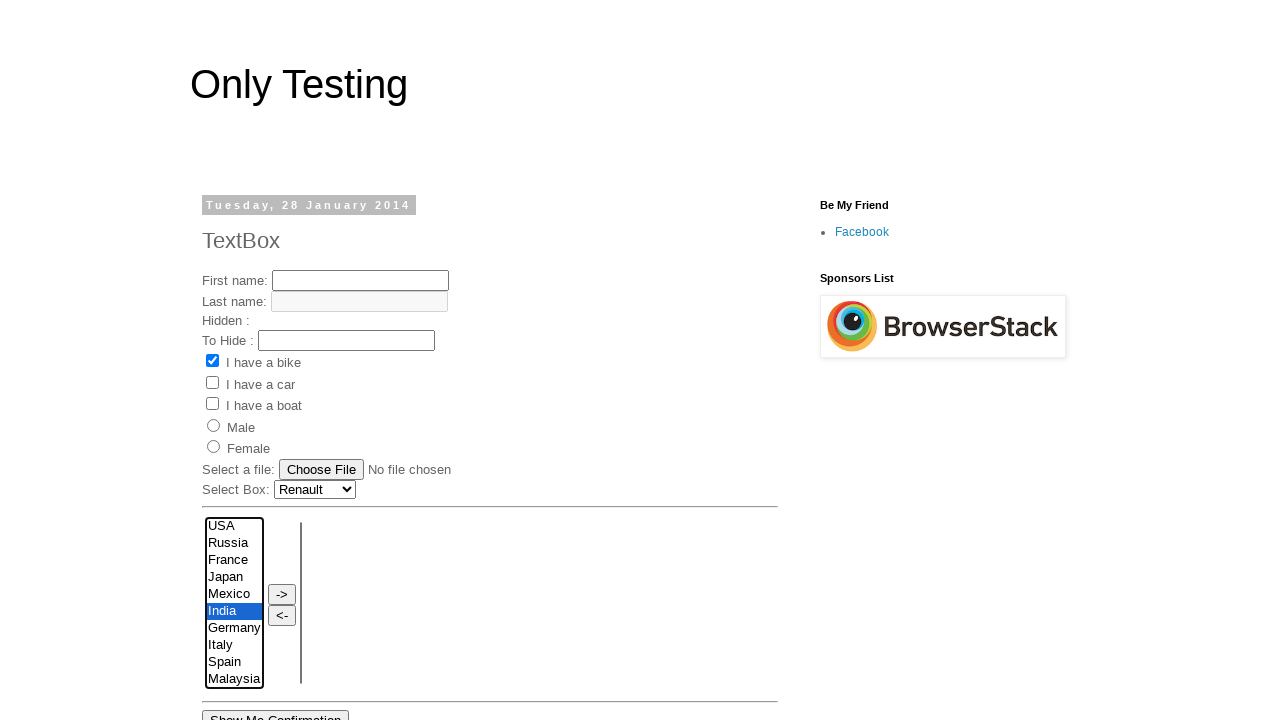

Selected Germany from country list (index 6) on select[name='FromLB']
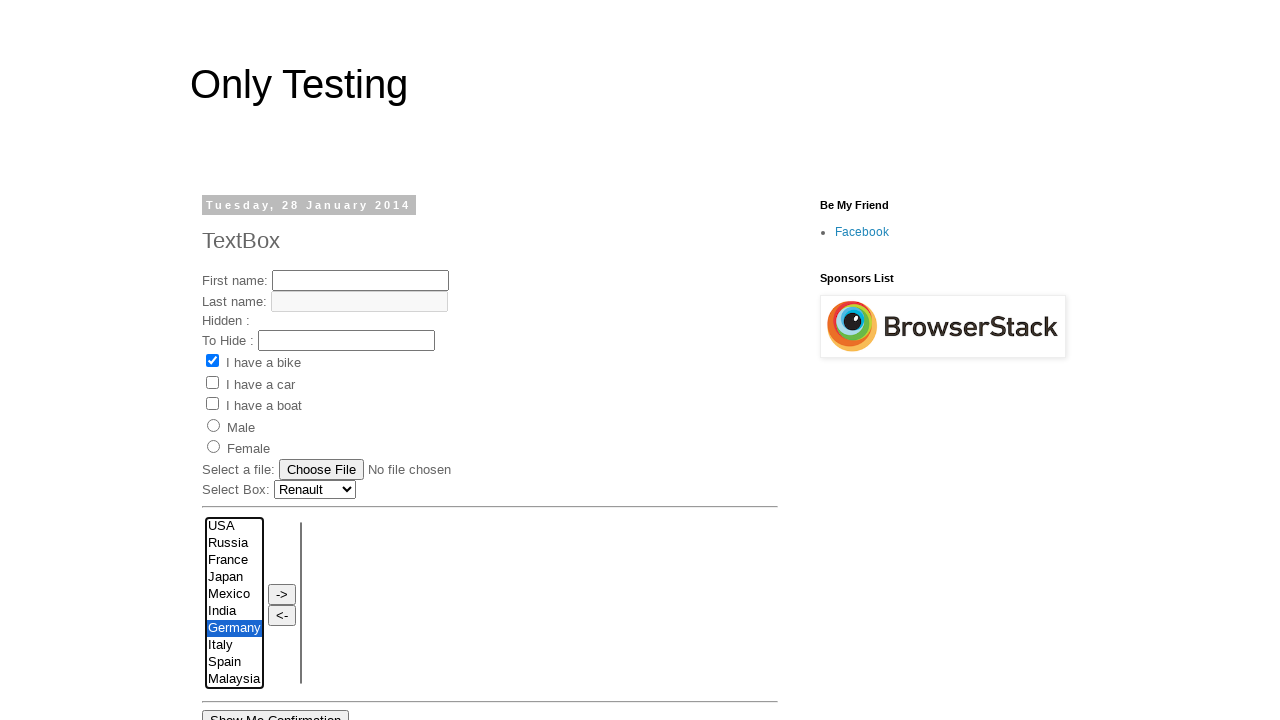

Waited 2 seconds after selecting Germany
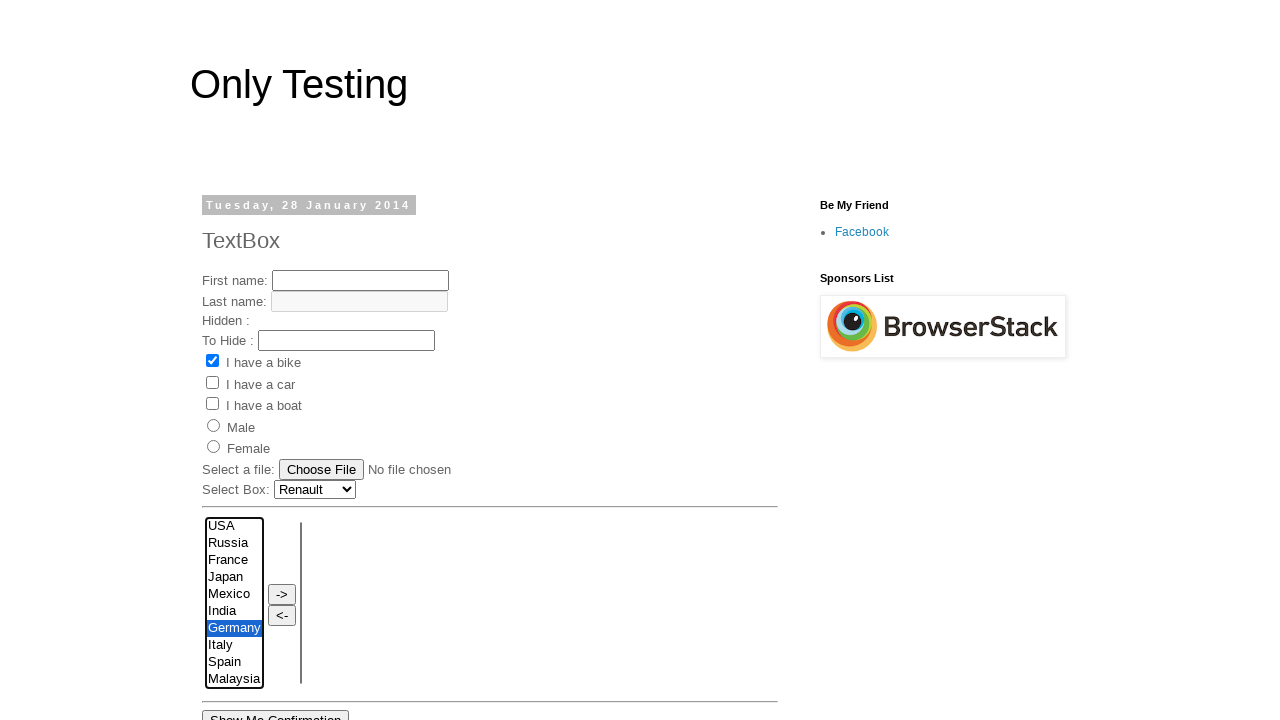

Selected Italy from country list (index 7) on select[name='FromLB']
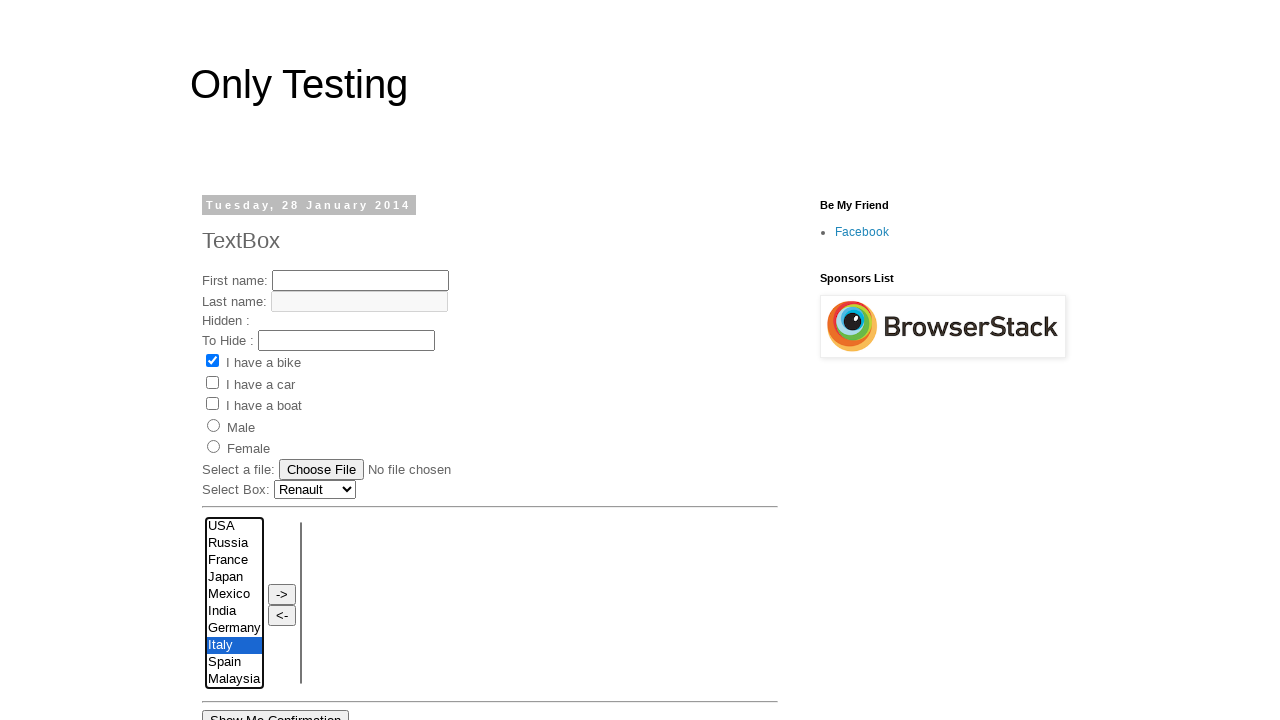

Waited 2 seconds after selecting Italy
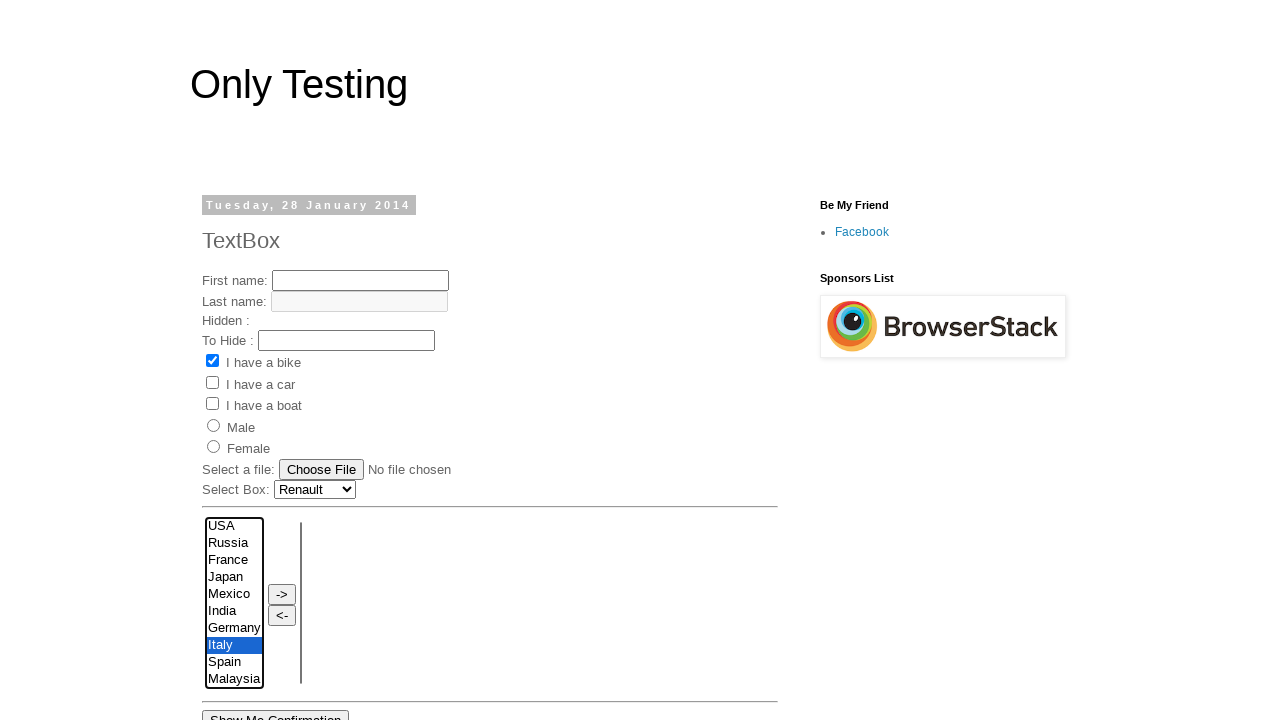

Selected Malaysia from country list (index 9) on select[name='FromLB']
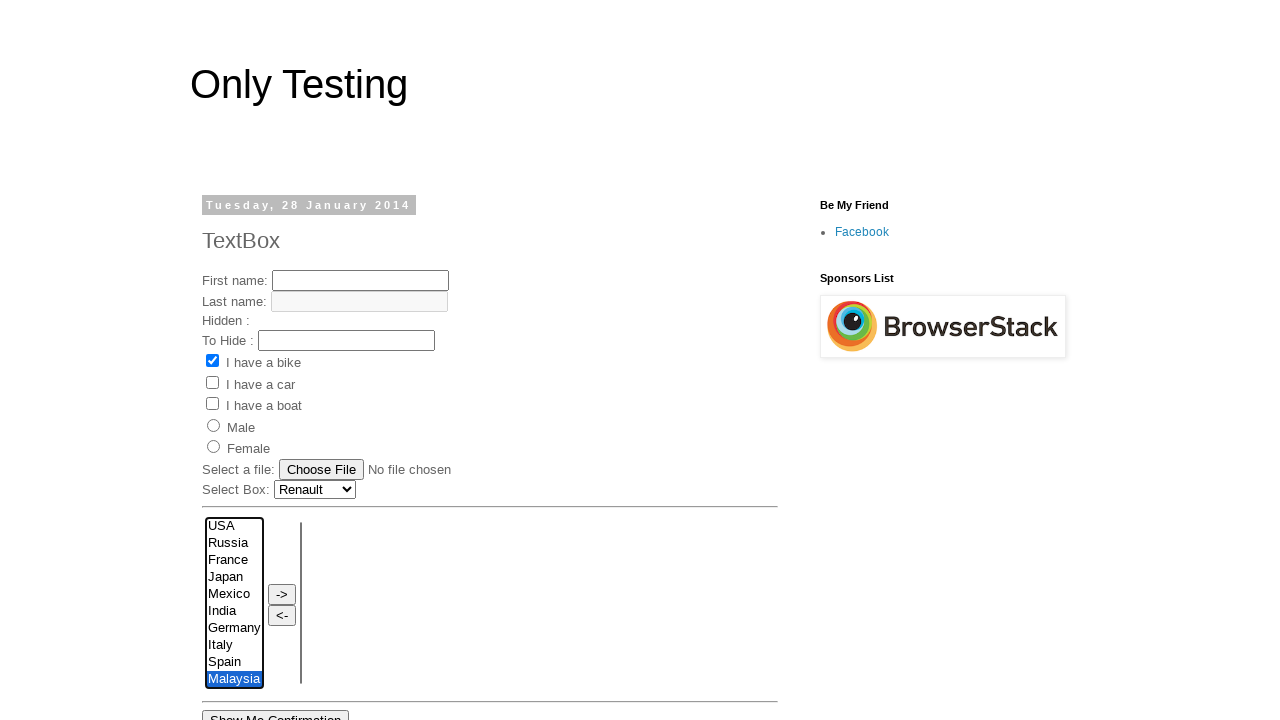

Waited 2 seconds after selecting Malaysia
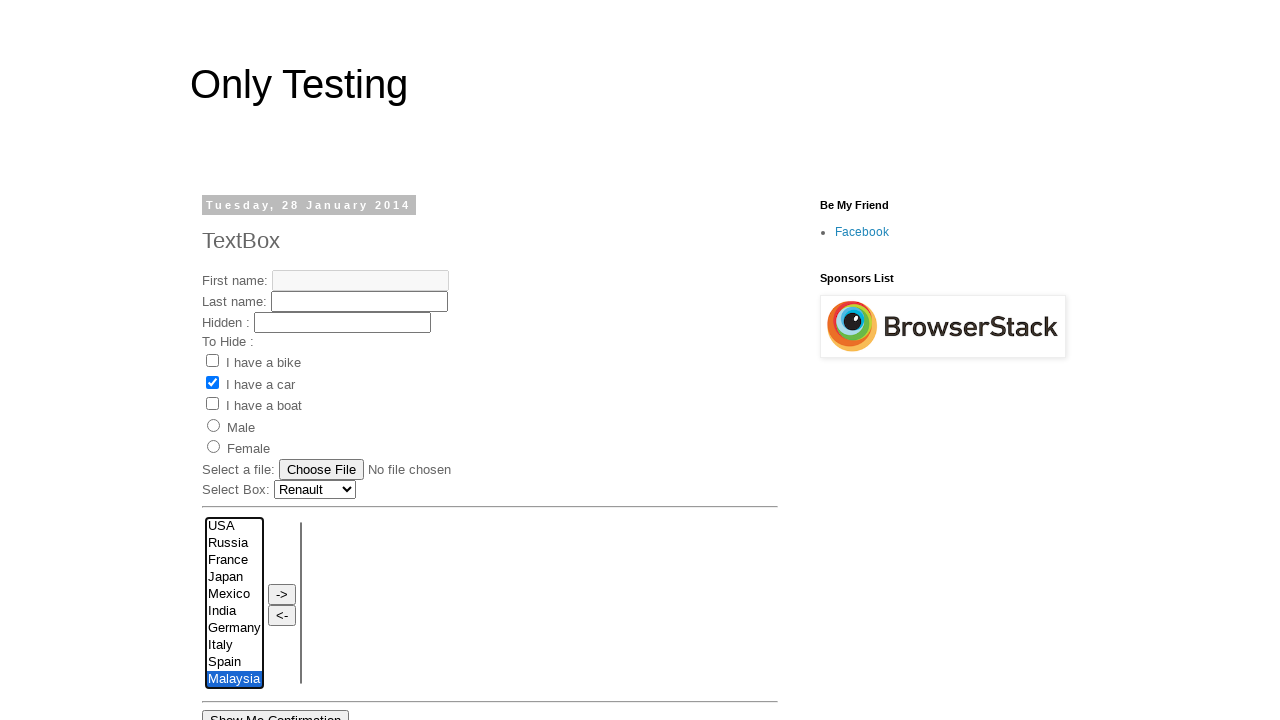

Clicked Malaysia option to deselect it at (234, 680) on select[name='FromLB'] >> option:nth-child(10)
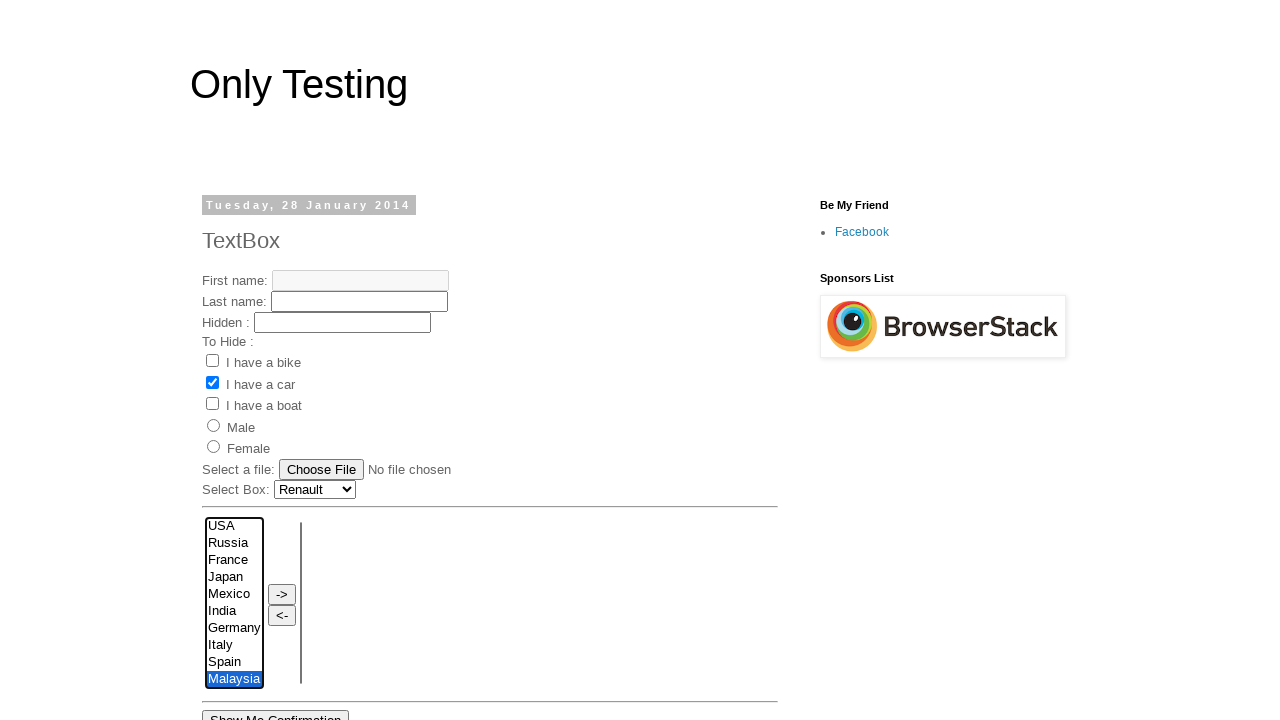

Released Control key
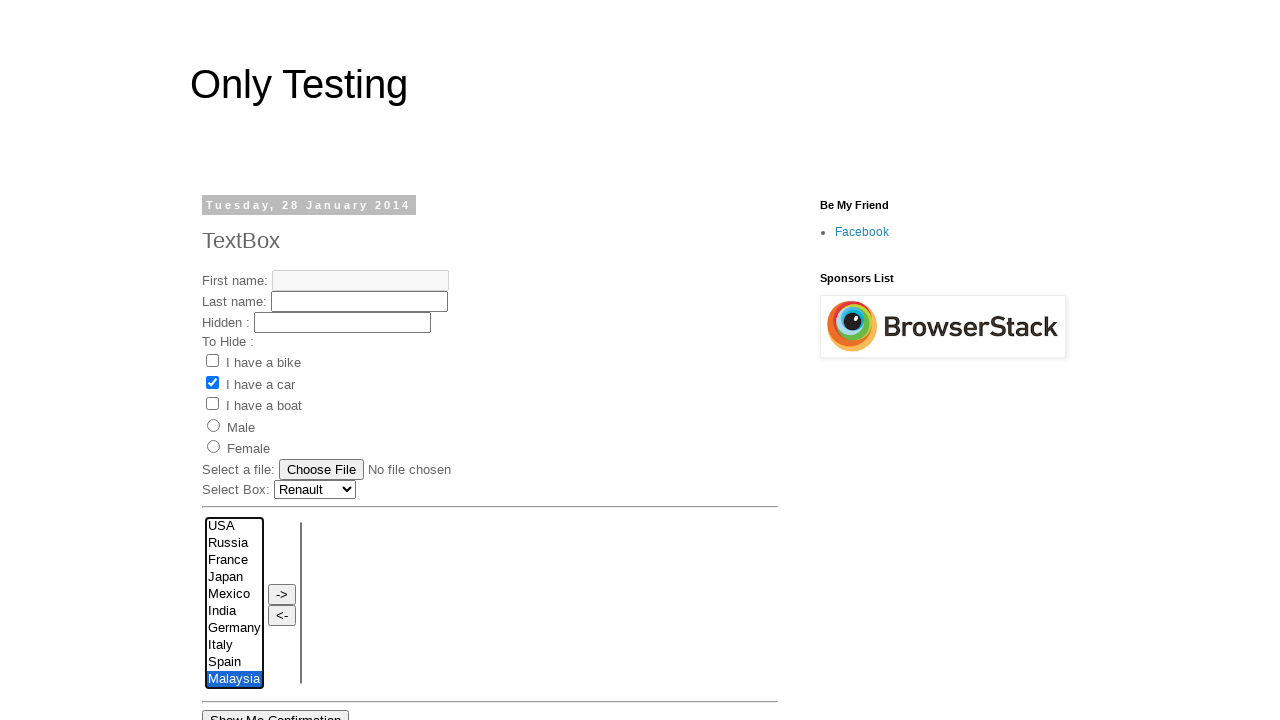

Waited 2 seconds after deselecting Malaysia
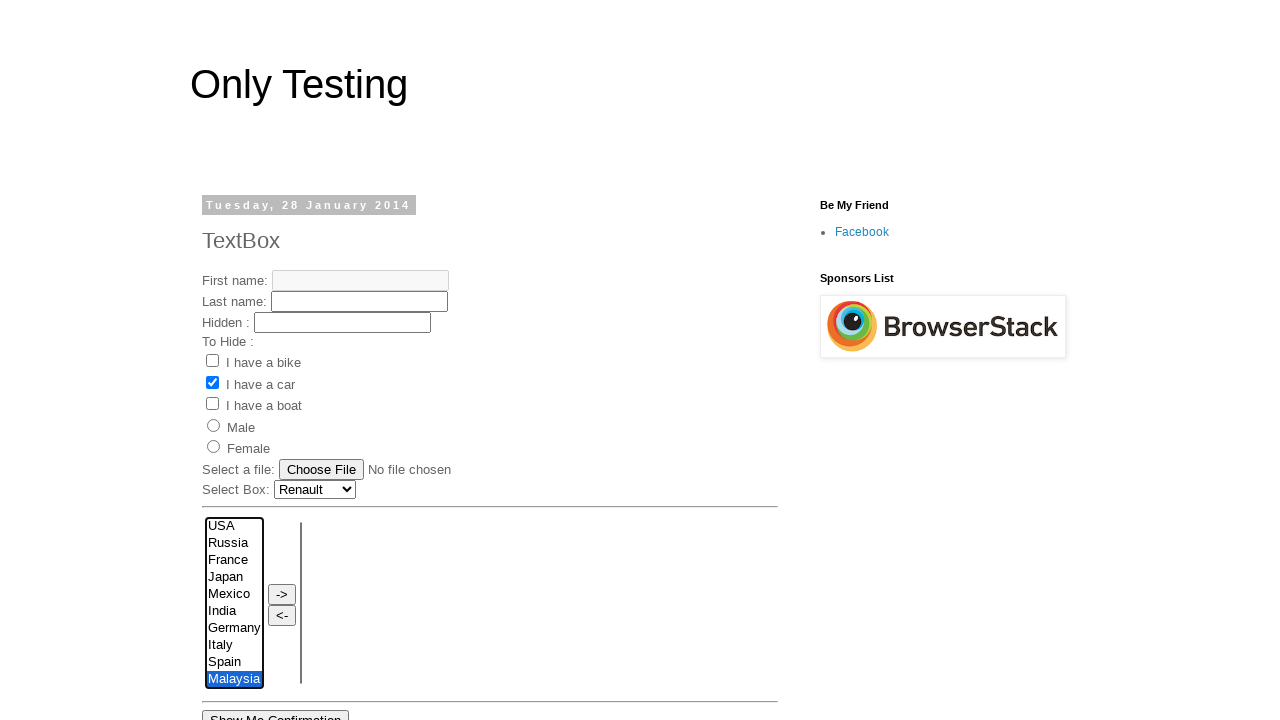

Pressed Control key
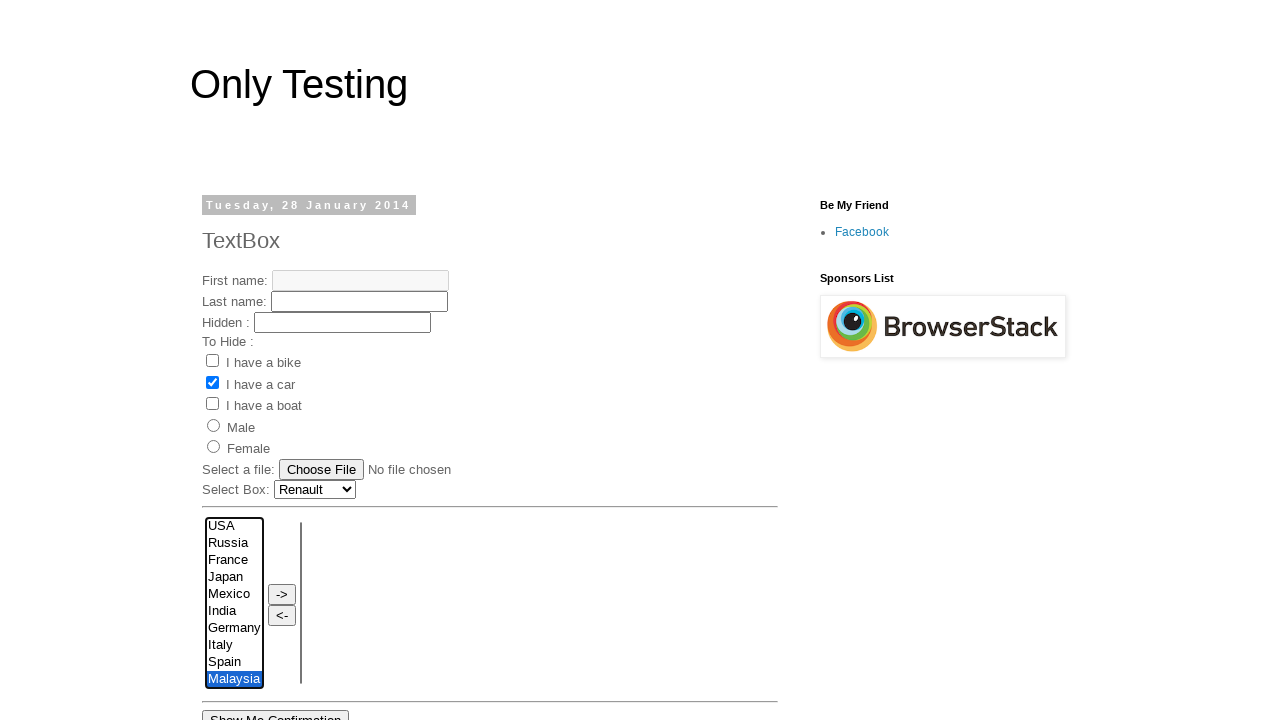

Selected Spain from country list (index 8) on select[name='FromLB']
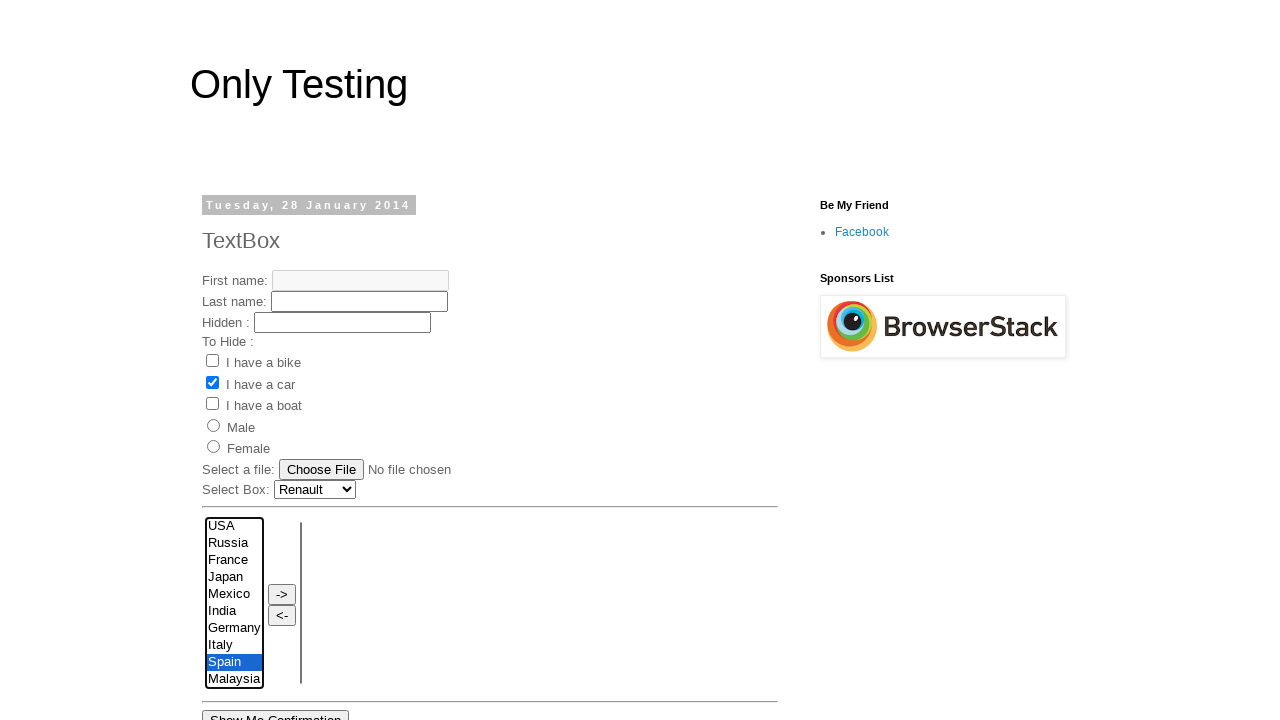

Released Control key
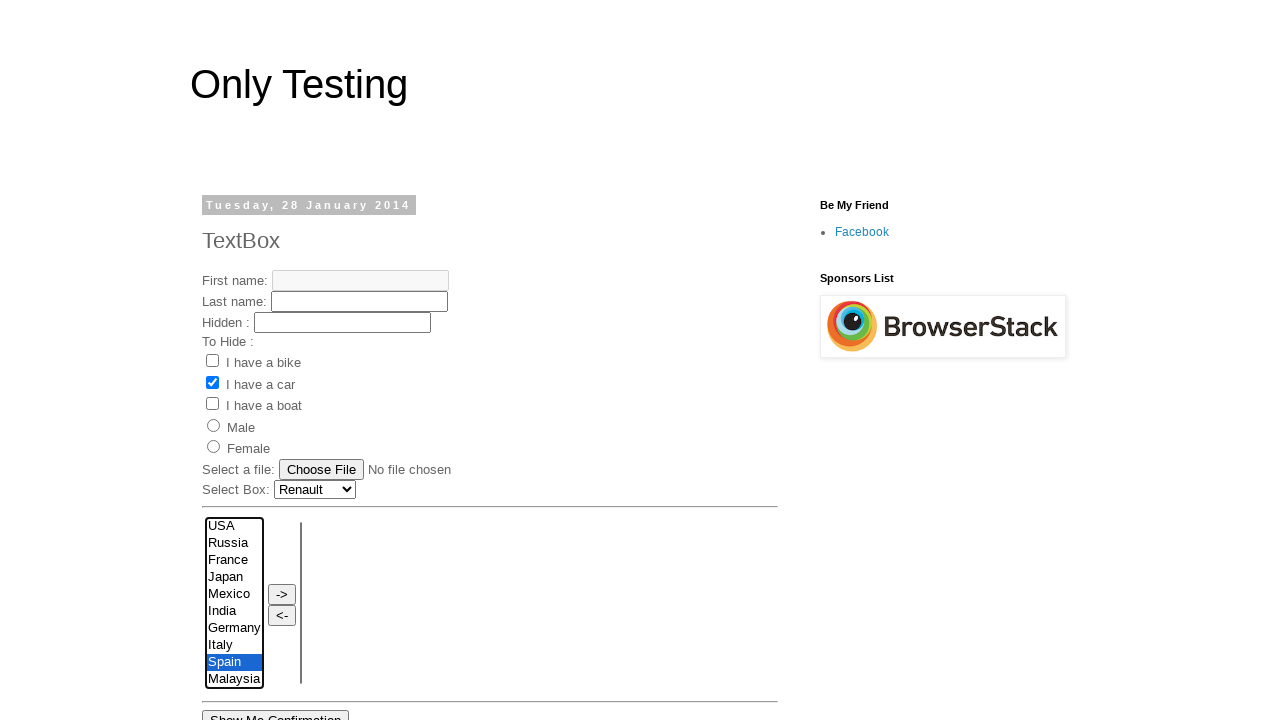

Waited 2 seconds after selecting Spain
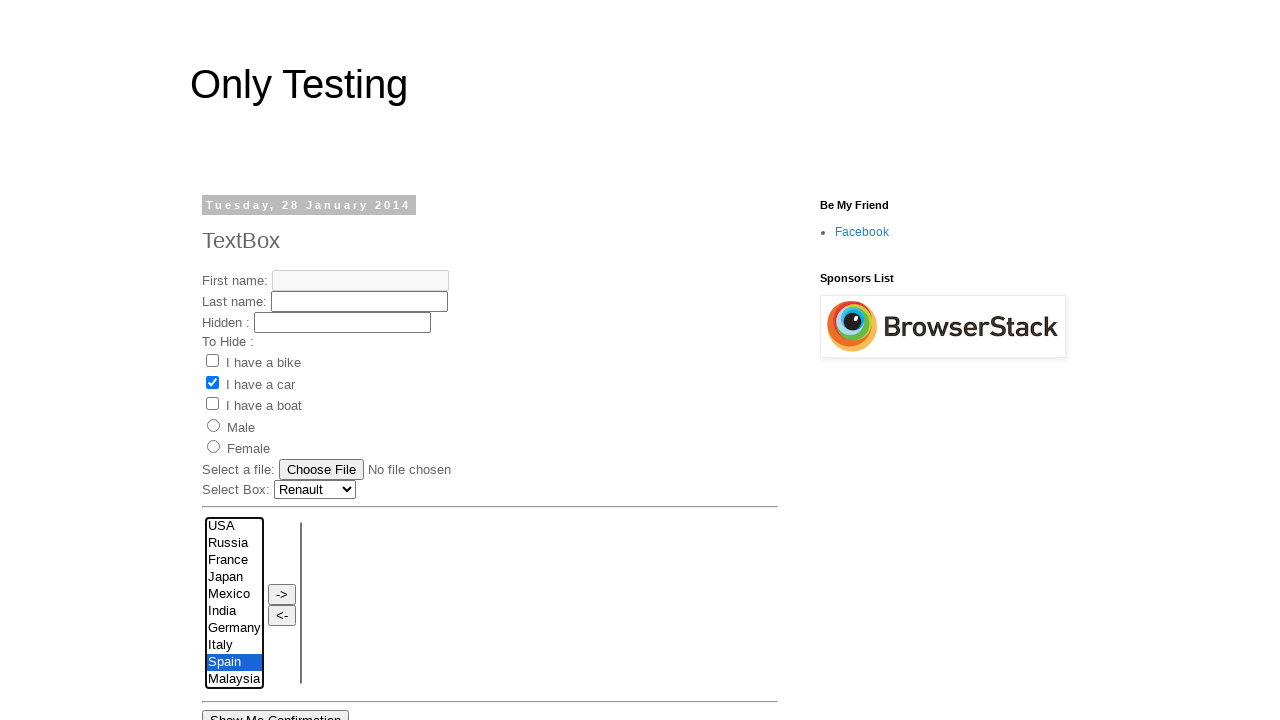

Clicked Add button to move selected countries to the second list at (282, 594) on input[onclick='move(this.form.FromLB,this.form.ToLB)']
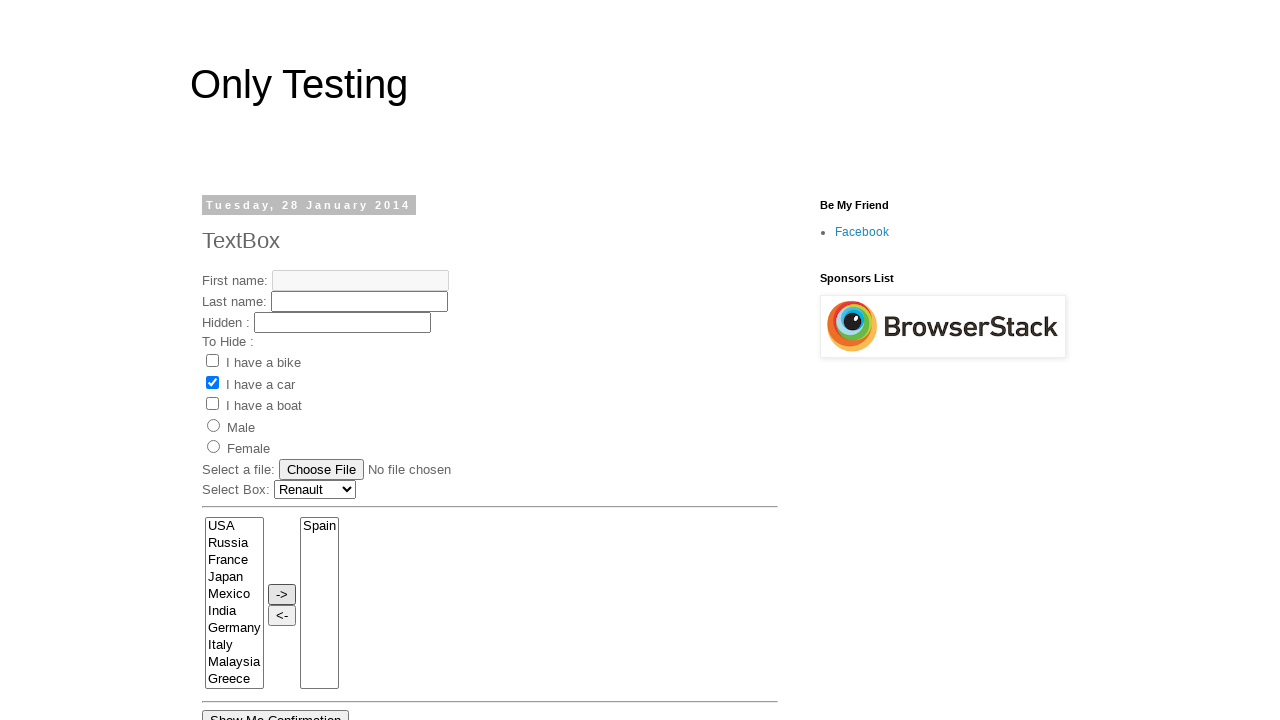

Verified countries are present in the destination list
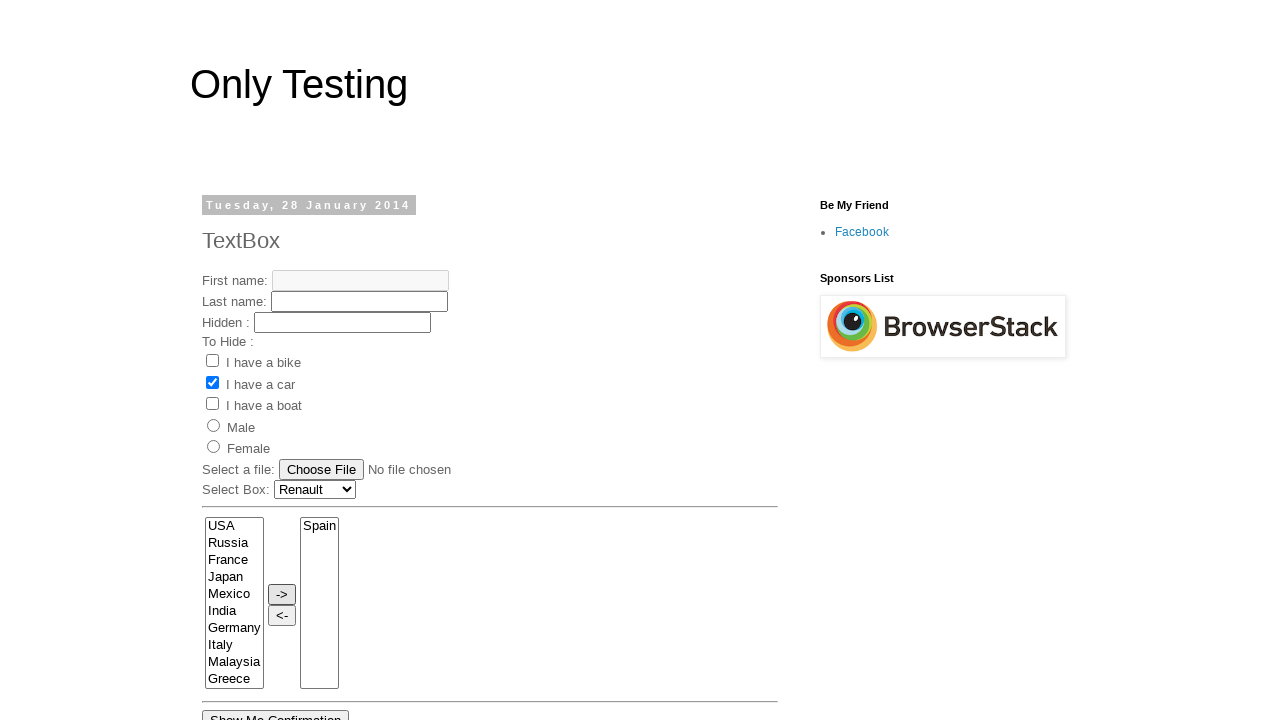

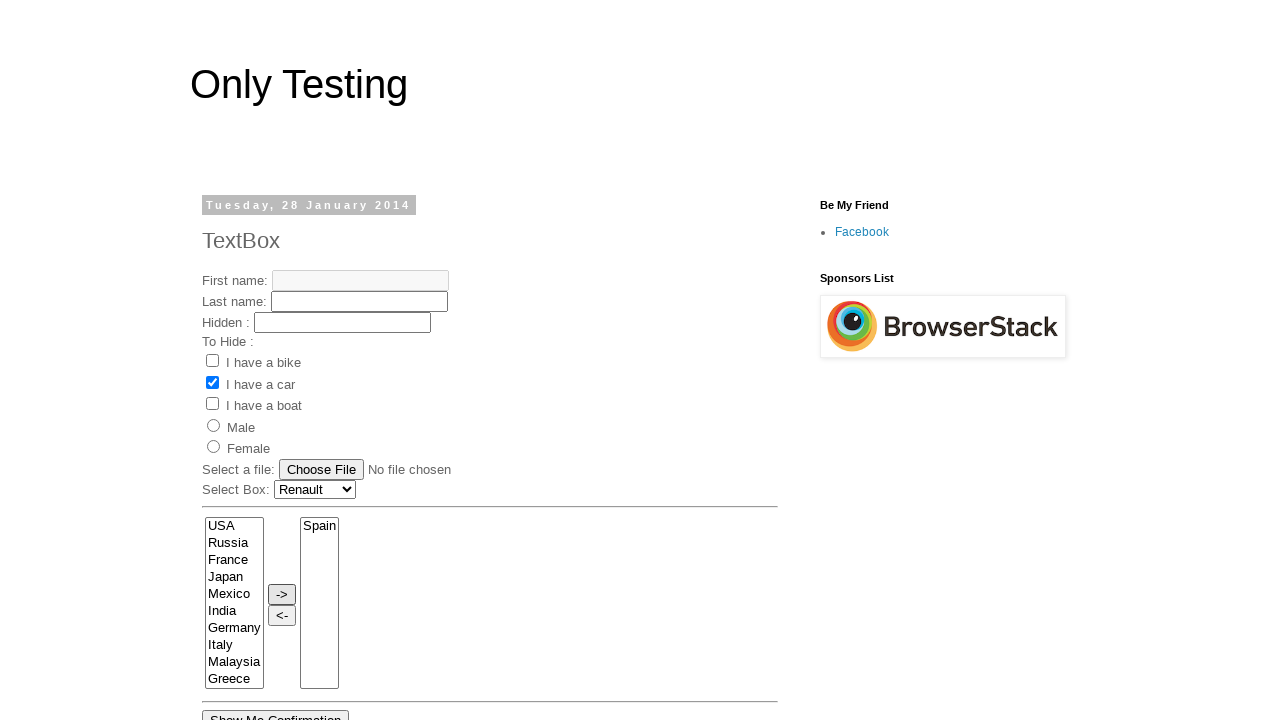